Tests delayed alert functionality by clicking a button that triggers an alert after a delay, then accepting the alert

Starting URL: https://seleniumui.moderntester.pl/alerts.php

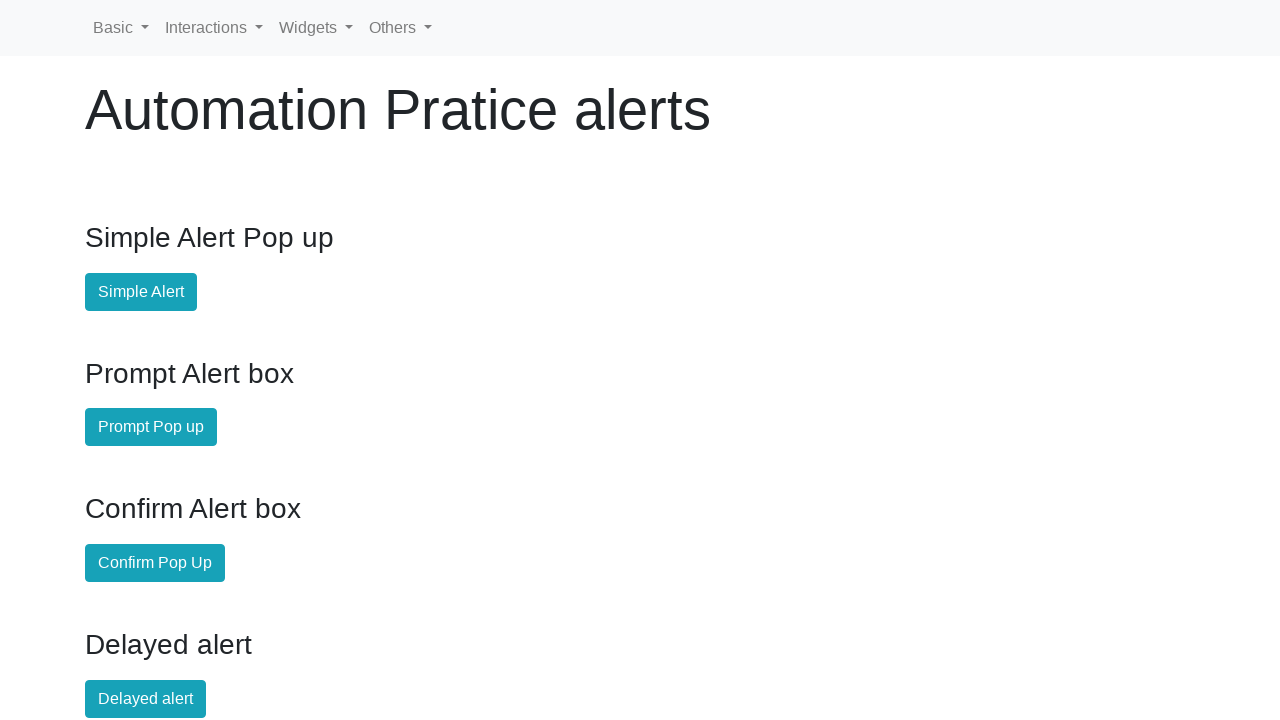

Clicked the delayed alert button at (146, 699) on #delayed-alert
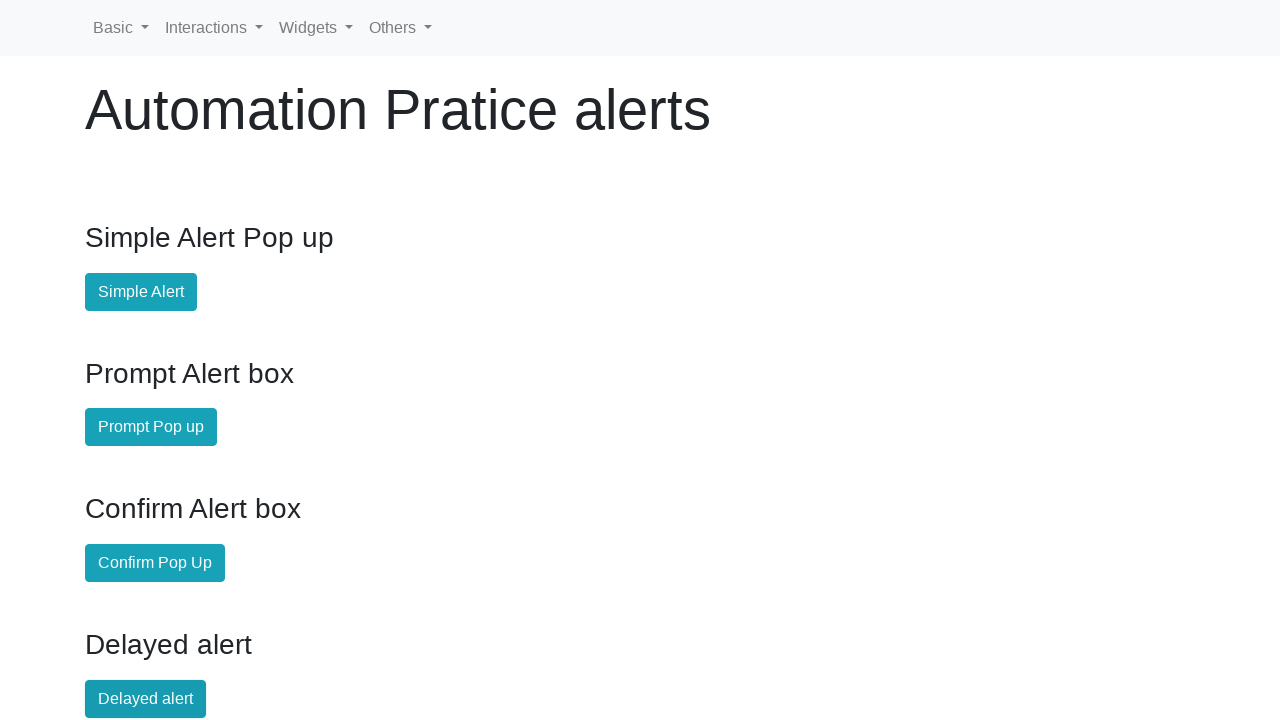

Set up dialog handler to accept alerts
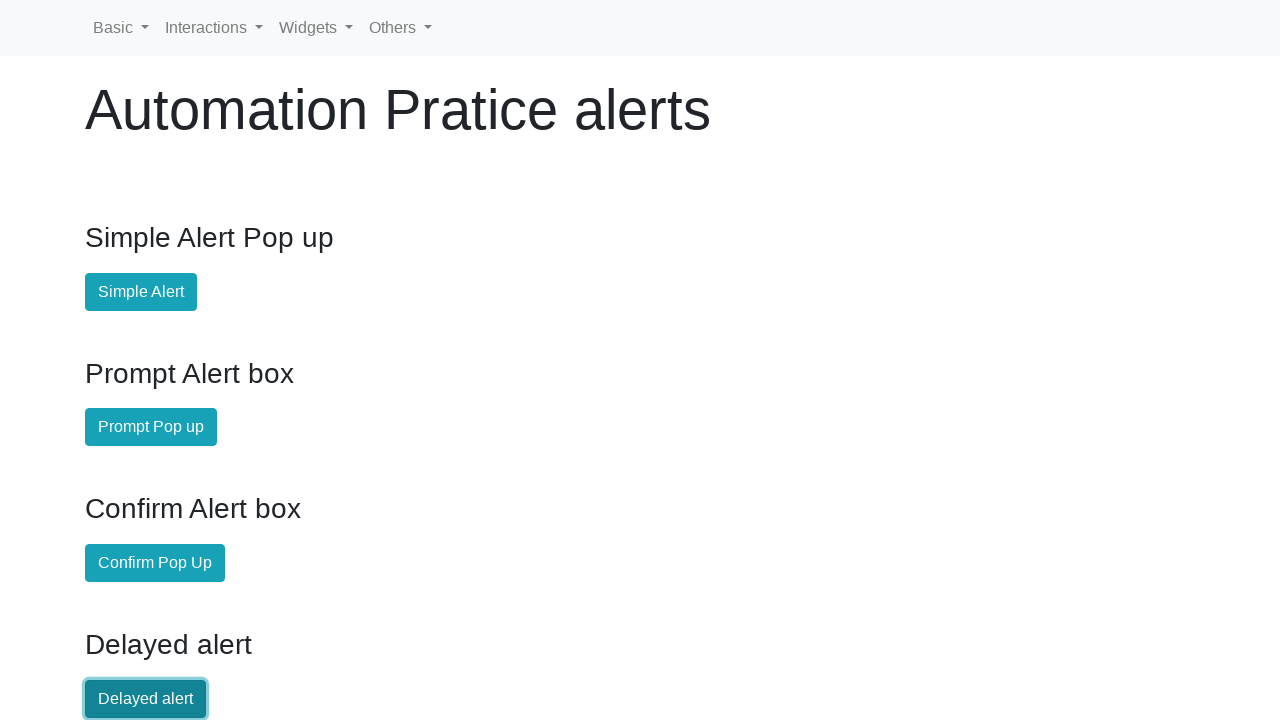

Retrieved label text after accepting alert: ''
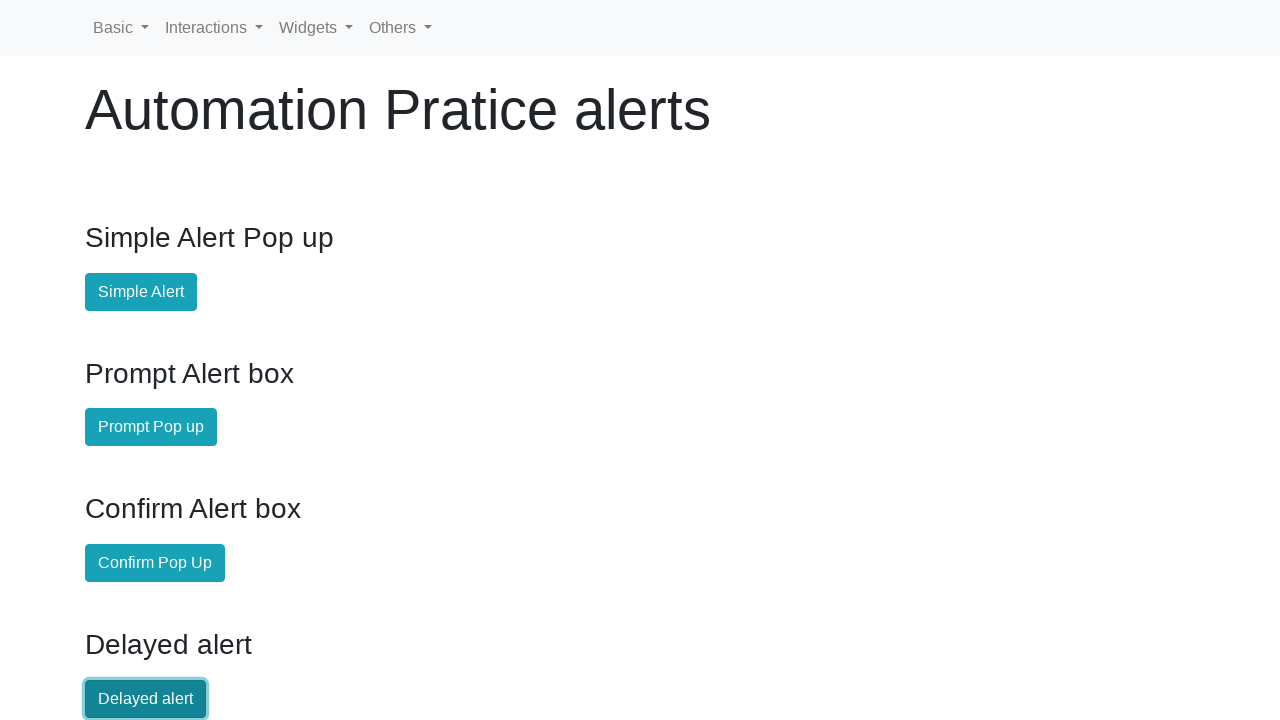

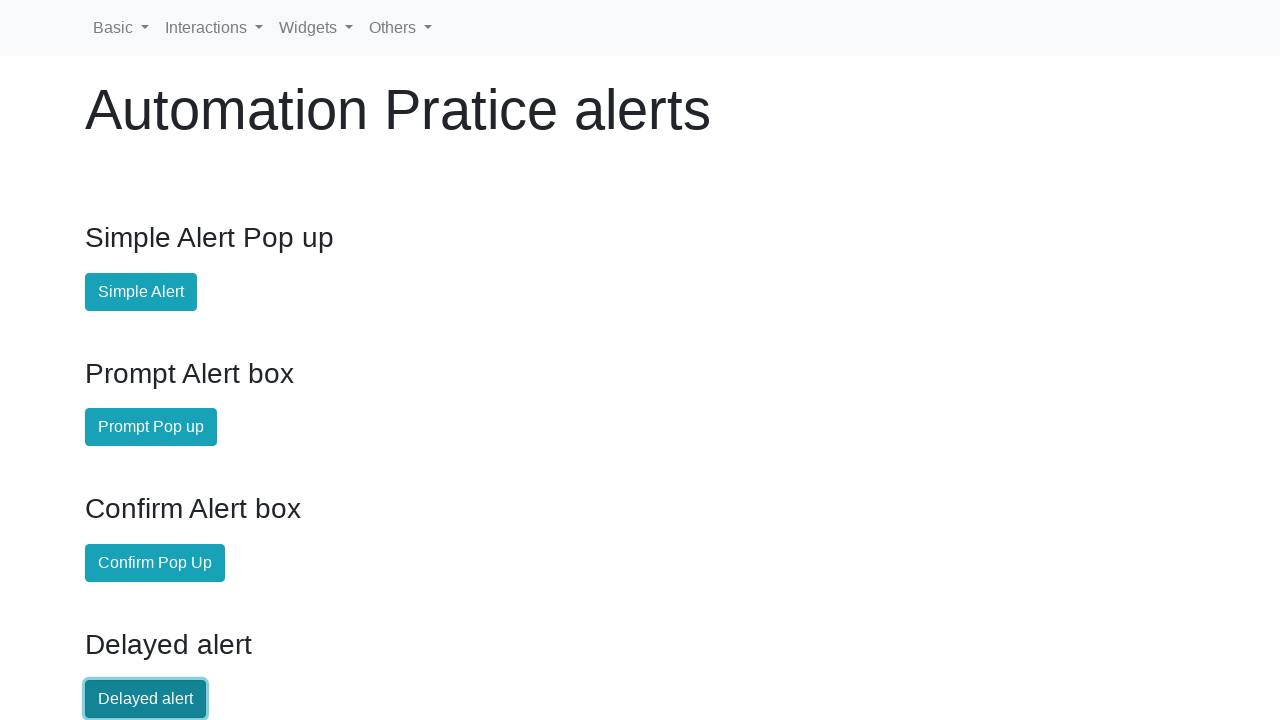